Tests window handling by opening a popup window and managing multiple browser windows

Starting URL: https://omayo.blogspot.com/

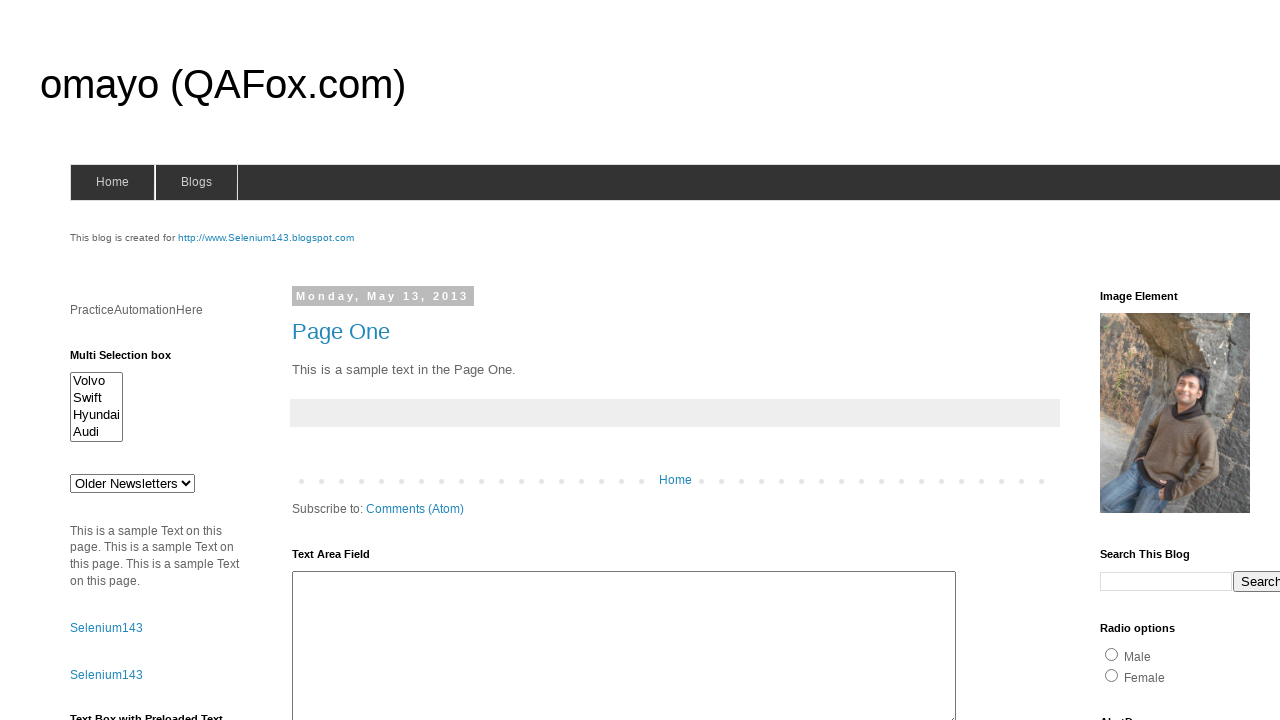

Clicked link to open popup window at (132, 360) on text=Open a popup window
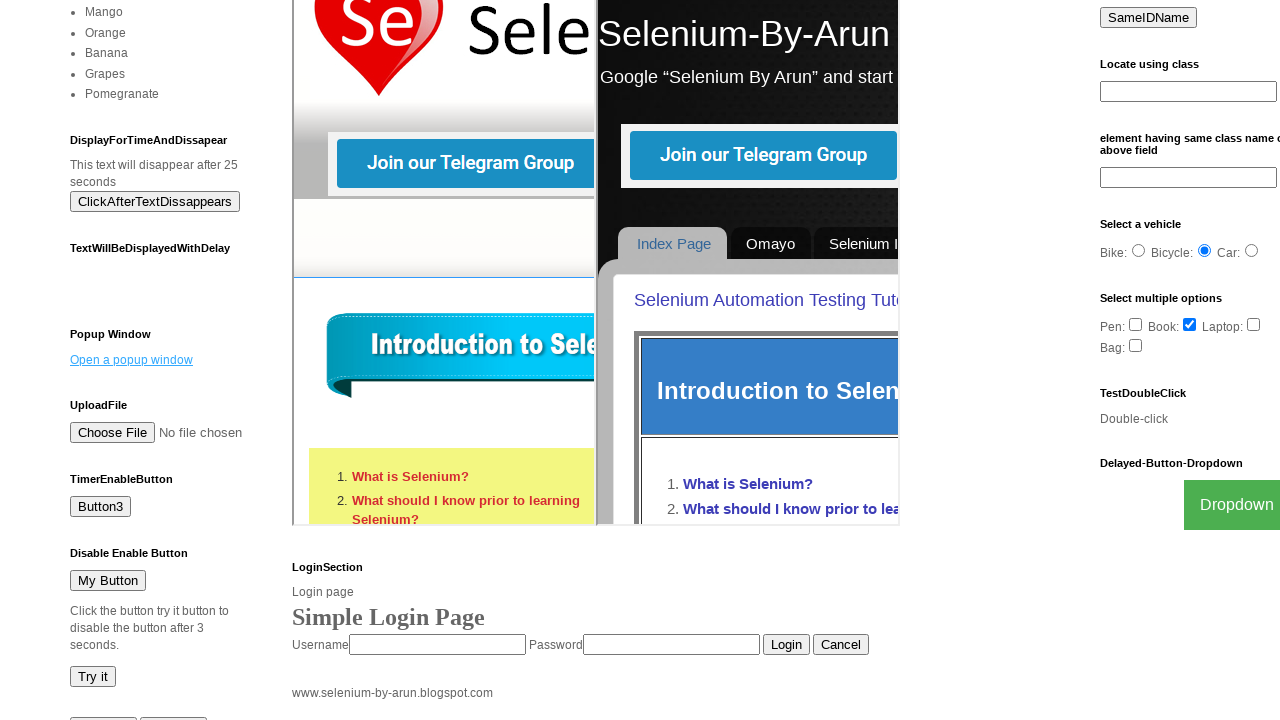

Waited 1000ms for popup to open
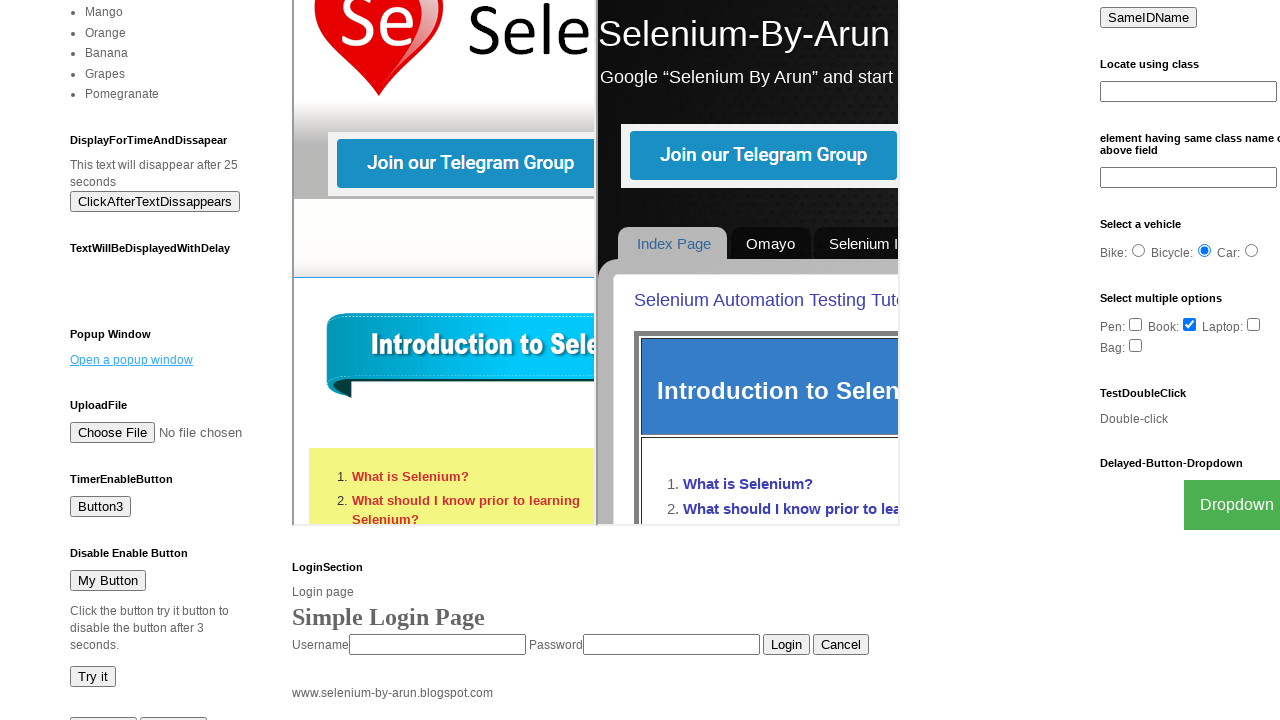

Retrieved all open windows - total count: 2
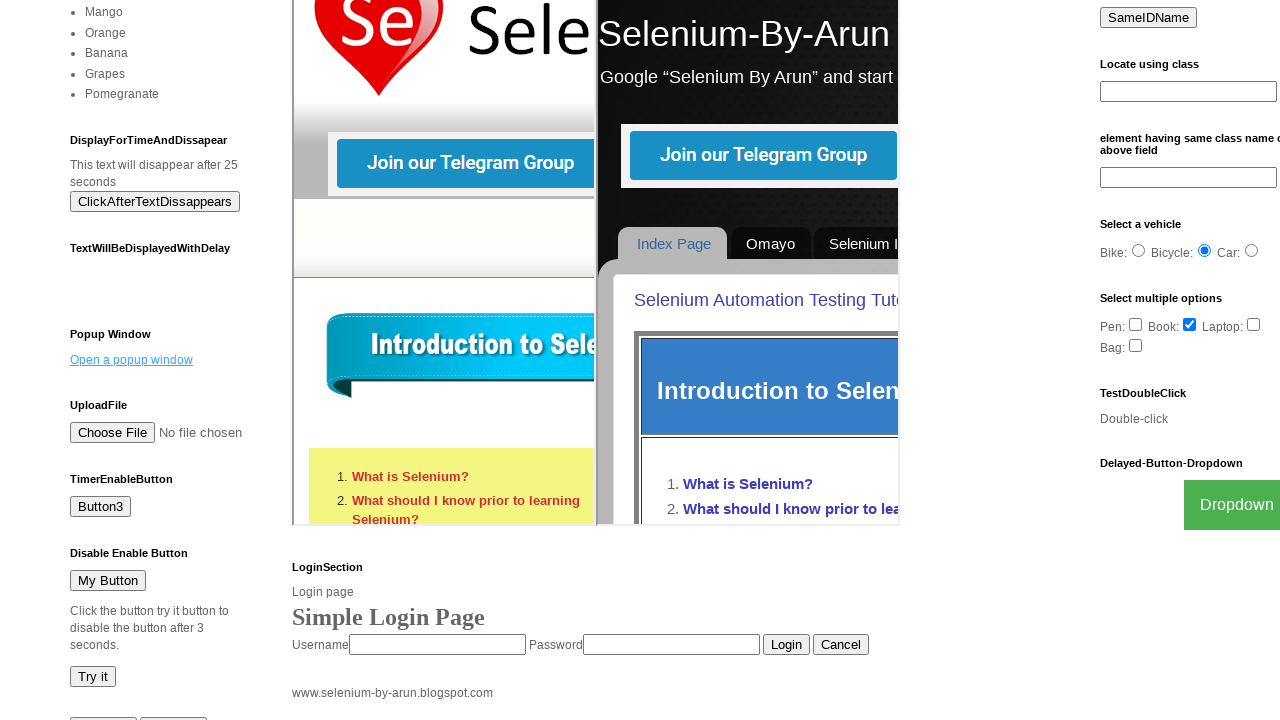

Accessed newly opened popup window
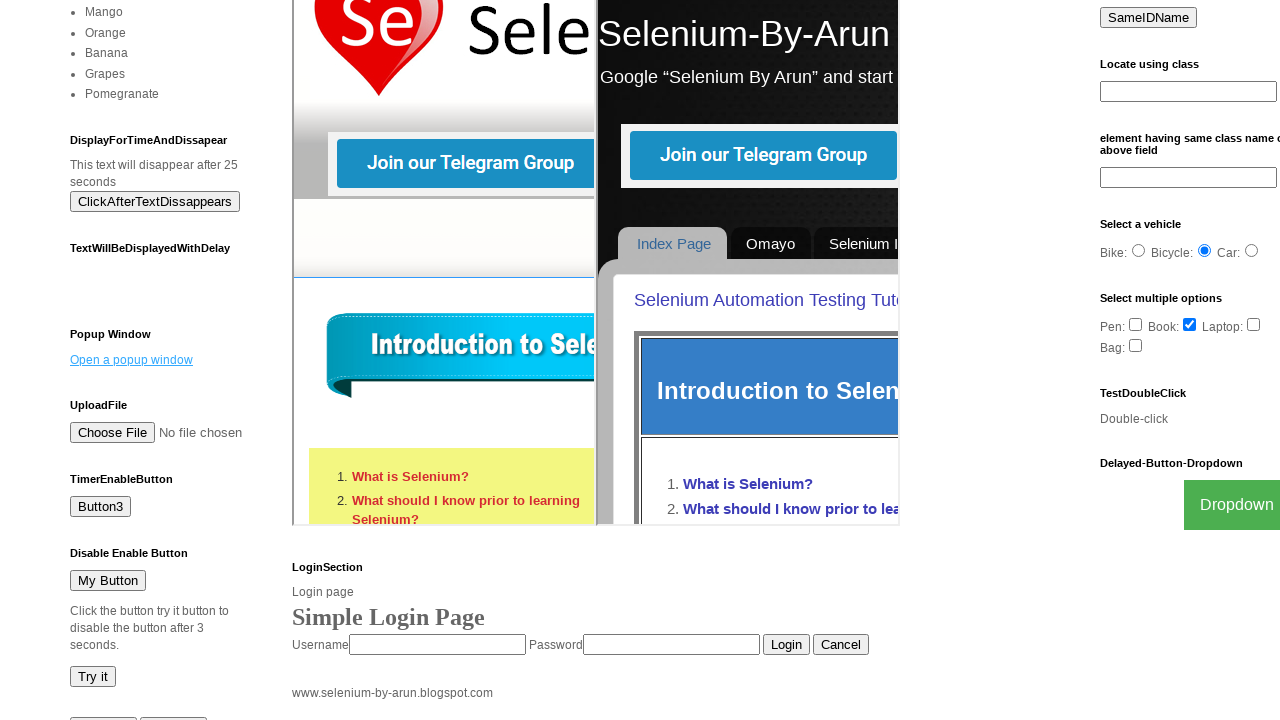

Popup window loaded successfully
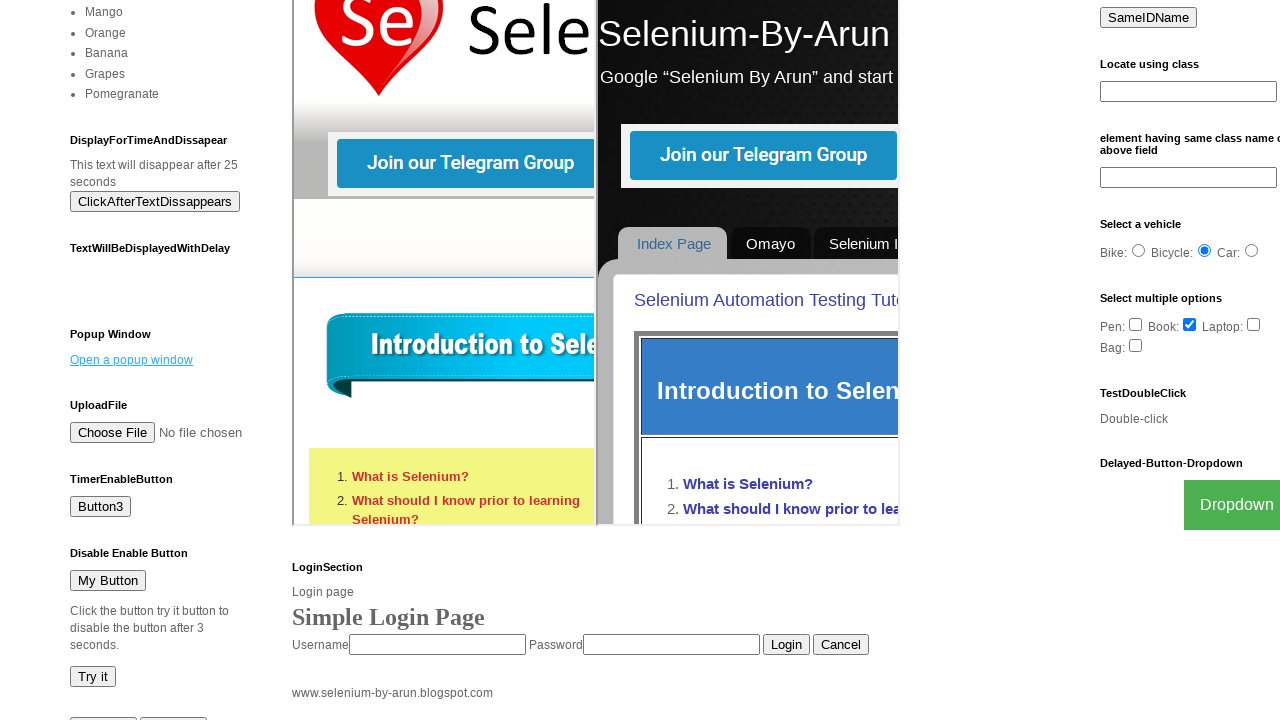

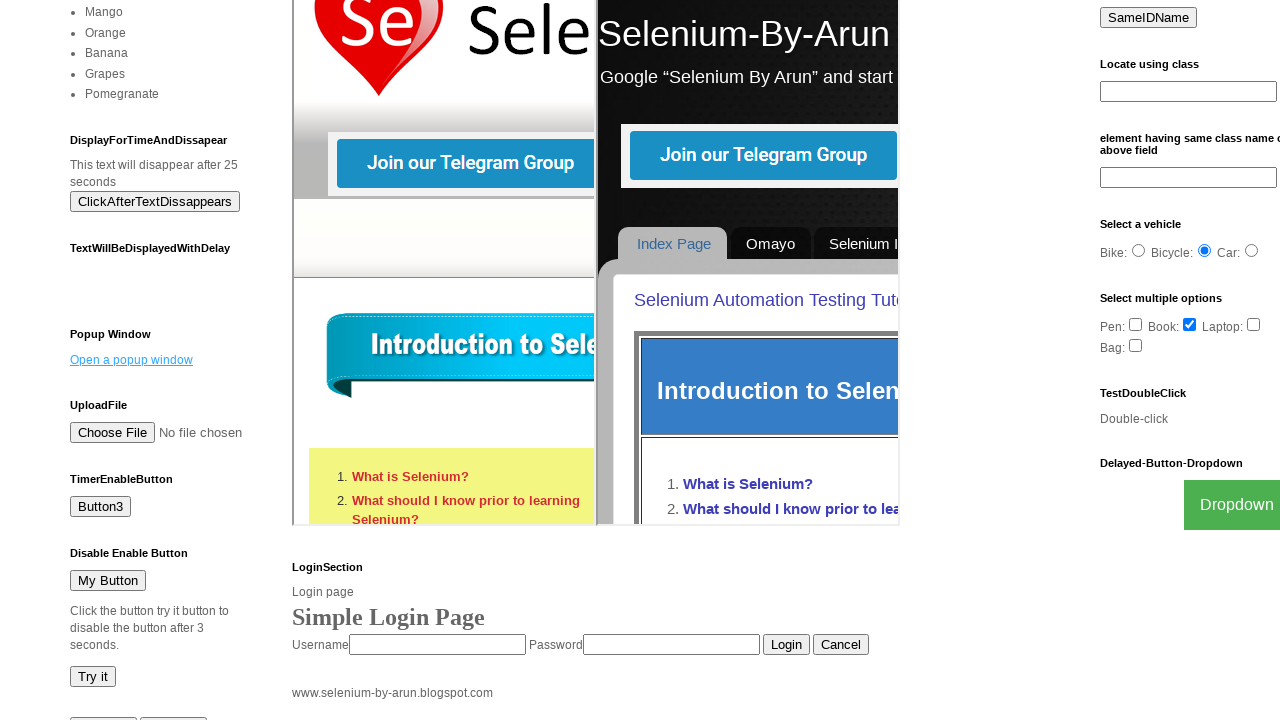